Tests e-commerce functionality by searching for products, adding them to cart, and applying a promo code at checkout

Starting URL: https://rahulshettyacademy.com/seleniumPractise/#/

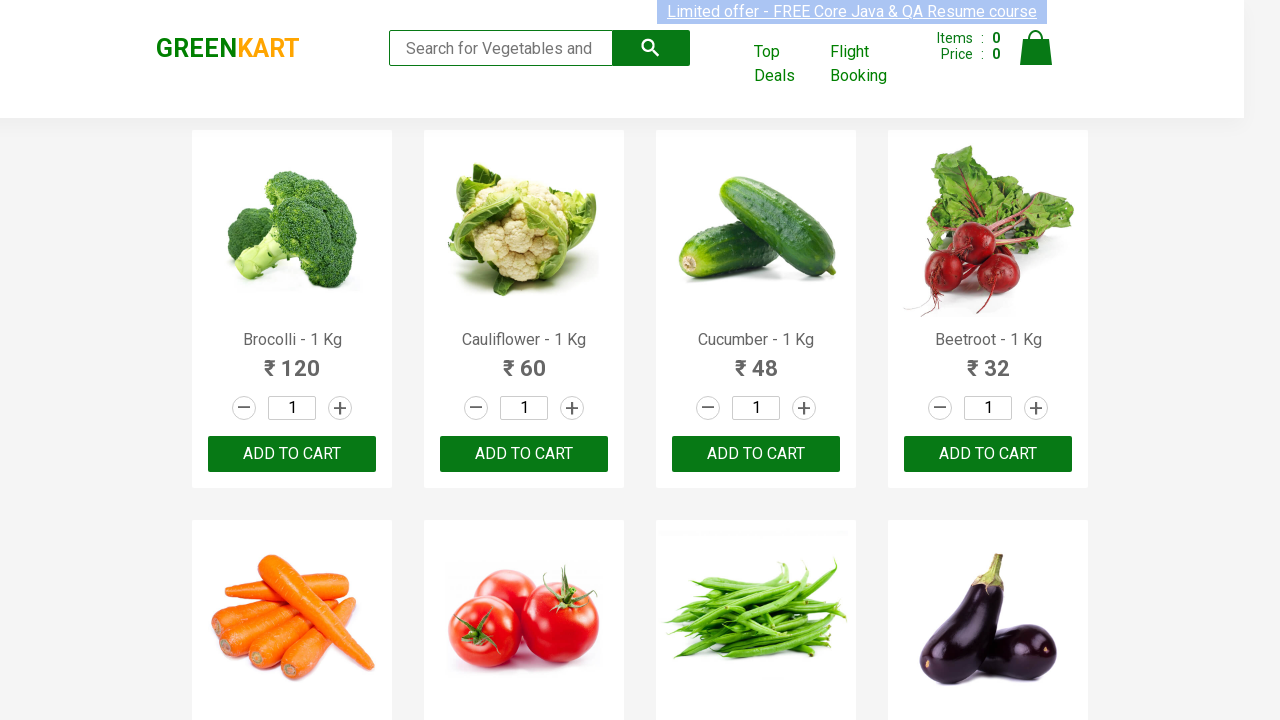

Filled search field with 'ber' on input.search-keyword
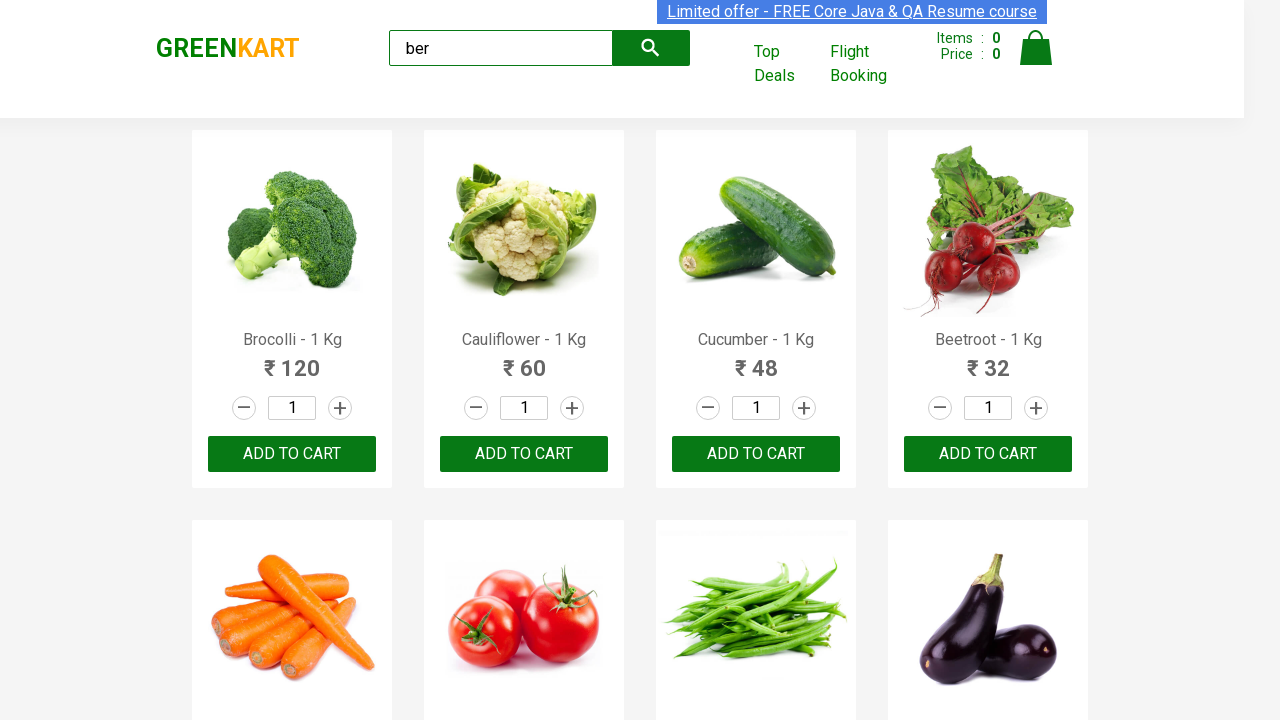

Waited for products to be filtered
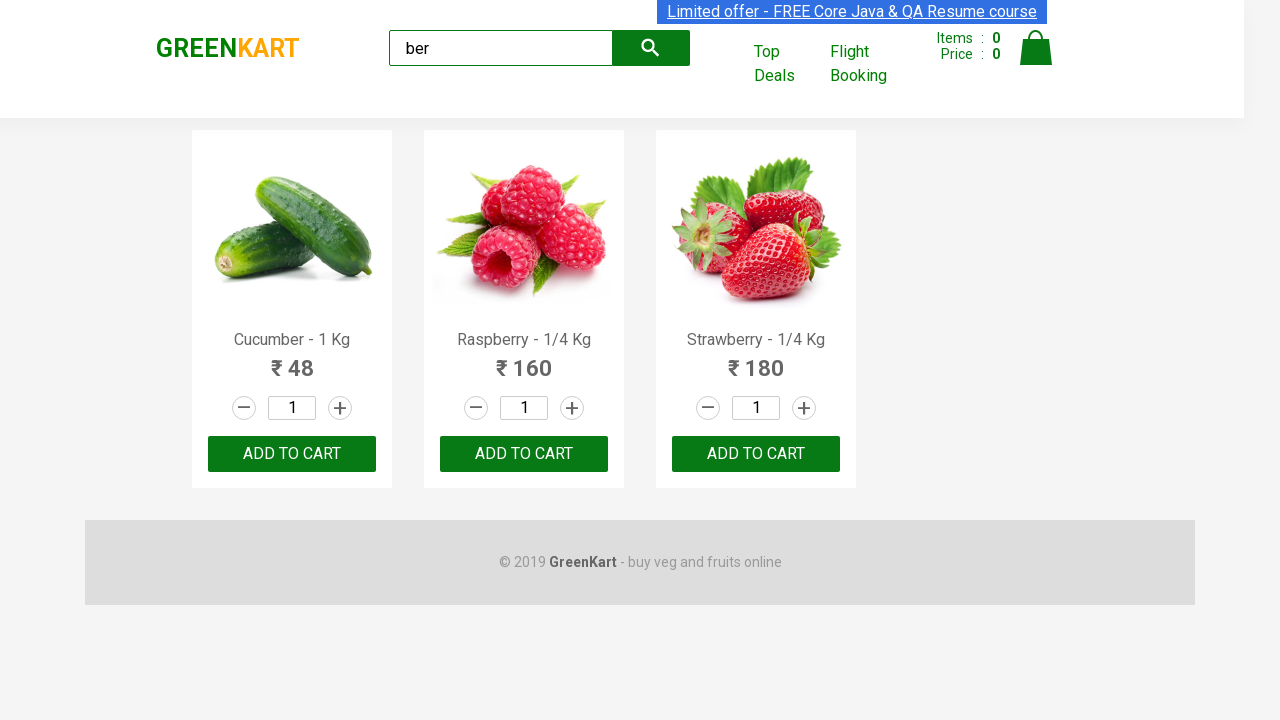

Retrieved 3 filtered products
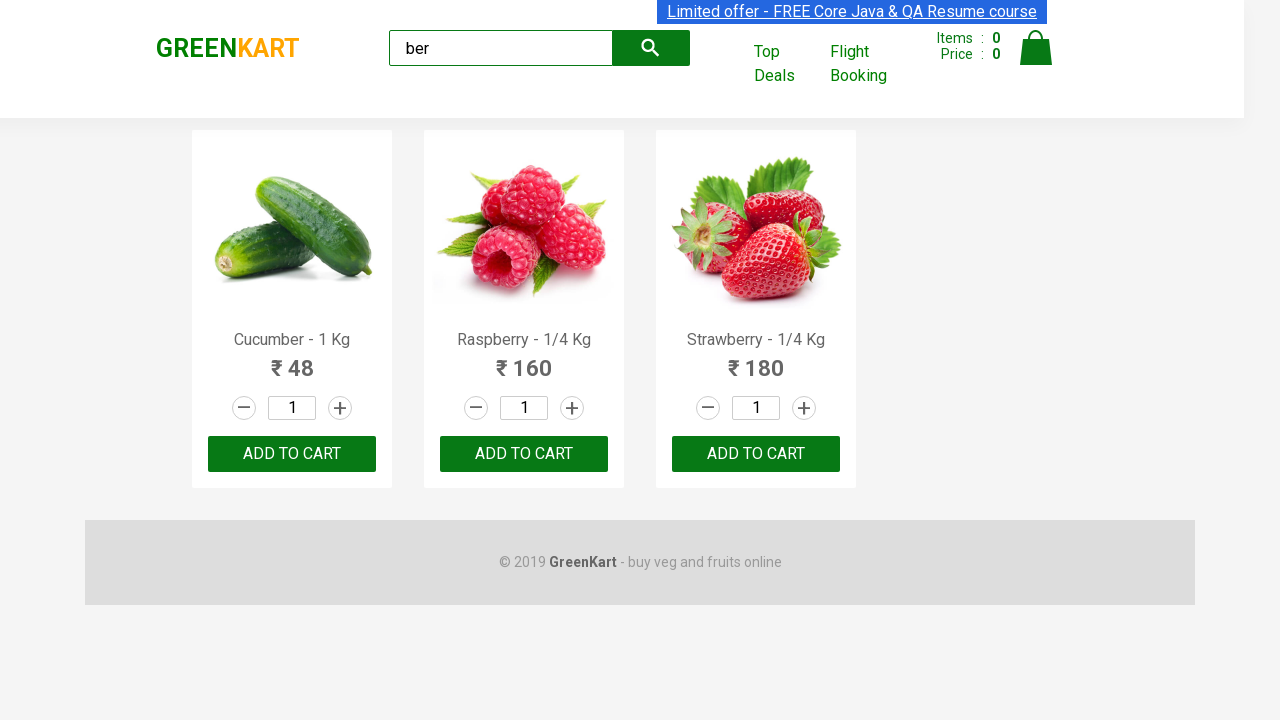

Verified that 3 products are displayed
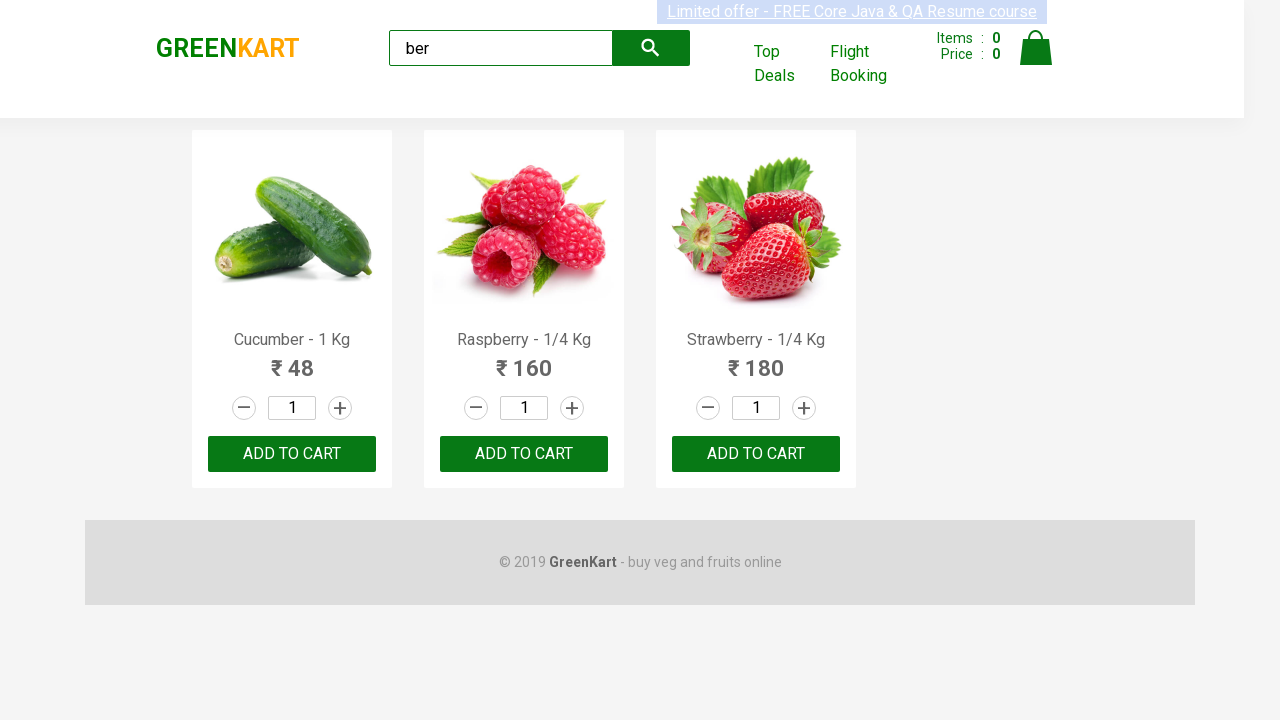

Clicked 'Add to Cart' button for a product at (292, 454) on xpath=//div[@class='product-action']/button >> nth=0
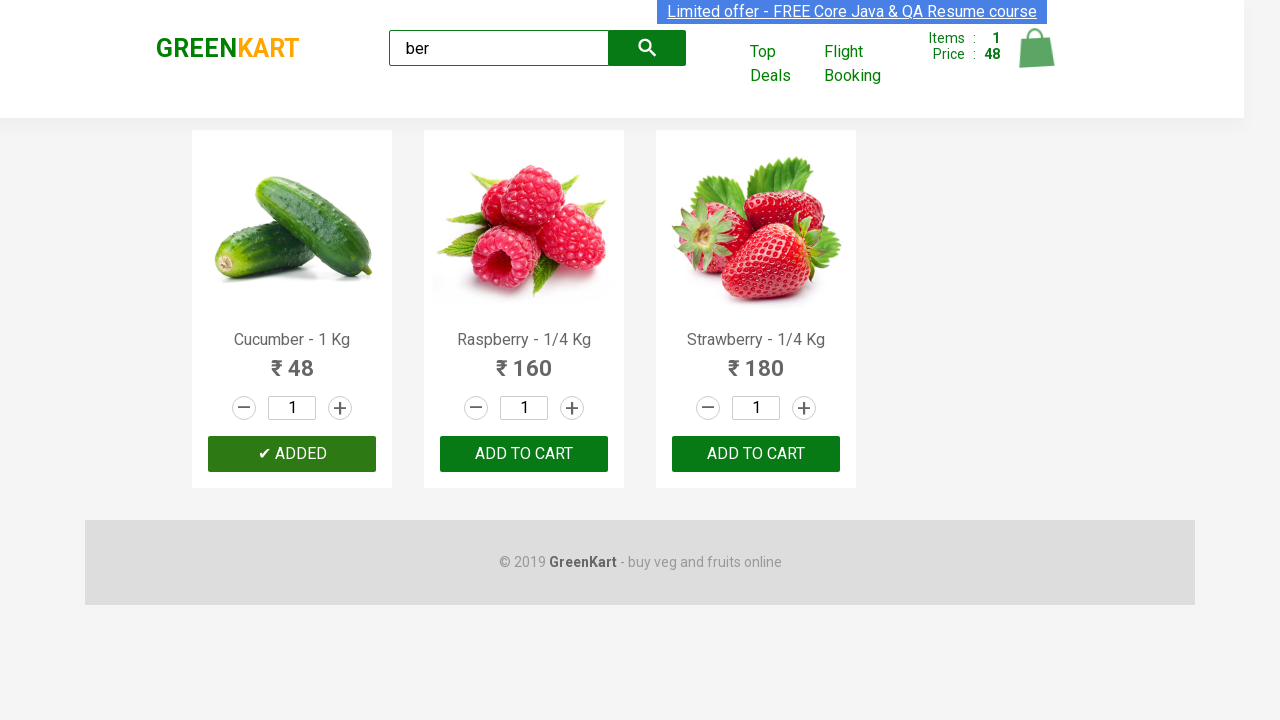

Clicked 'Add to Cart' button for a product at (524, 454) on xpath=//div[@class='product-action']/button >> nth=1
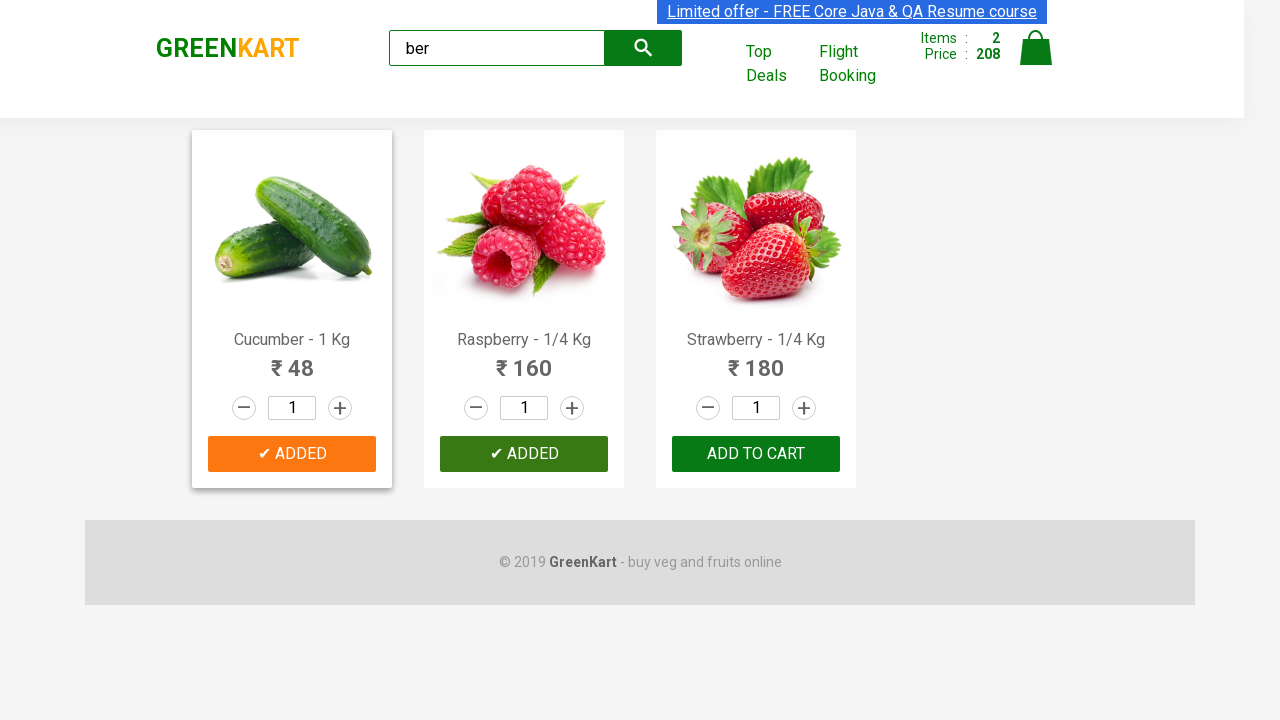

Clicked 'Add to Cart' button for a product at (756, 454) on xpath=//div[@class='product-action']/button >> nth=2
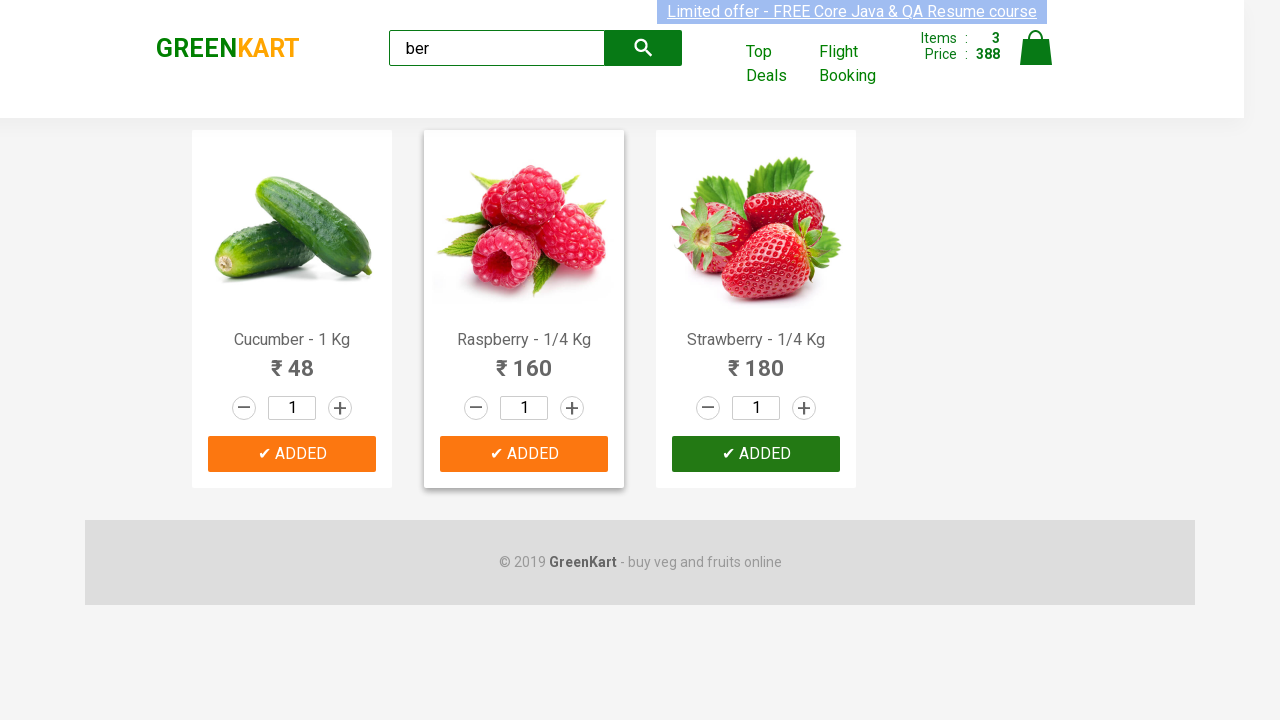

Clicked on cart icon to open cart at (1036, 48) on img[alt='Cart']
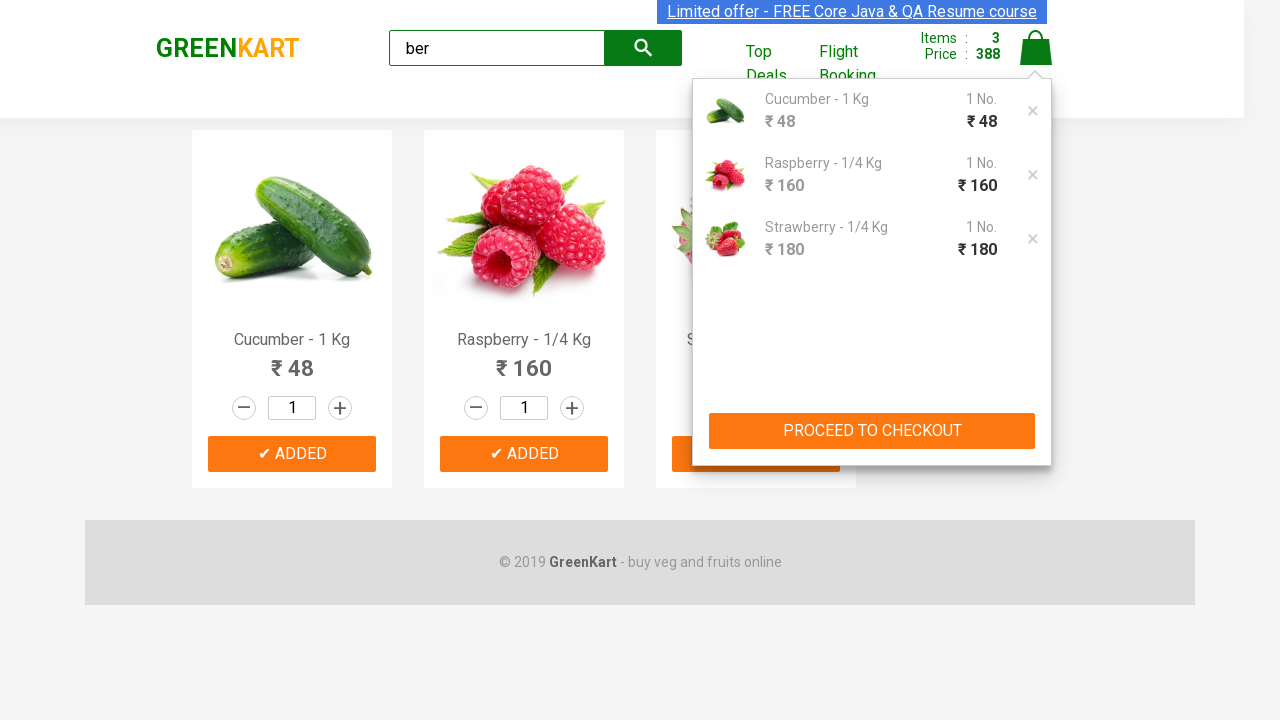

Clicked 'PROCEED TO CHECKOUT' button at (872, 431) on xpath=//button[text()='PROCEED TO CHECKOUT']
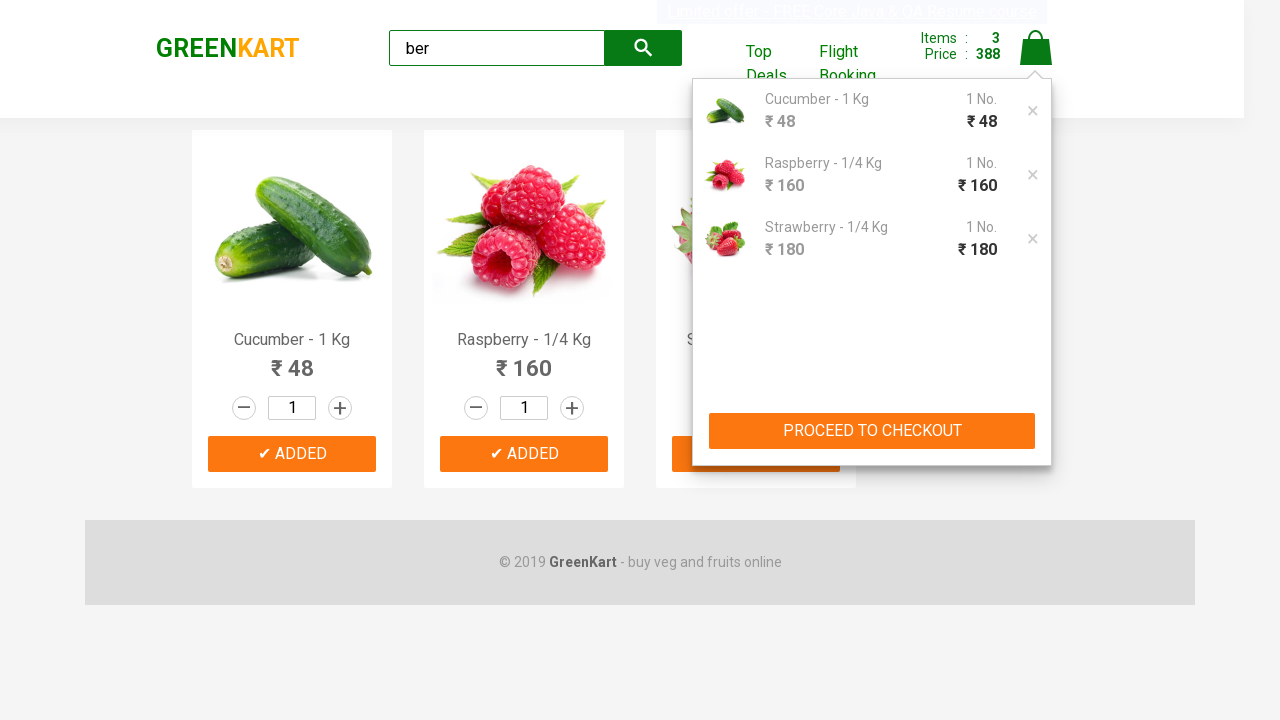

Entered promo code 'rahulshettyacademy' on .promoCode
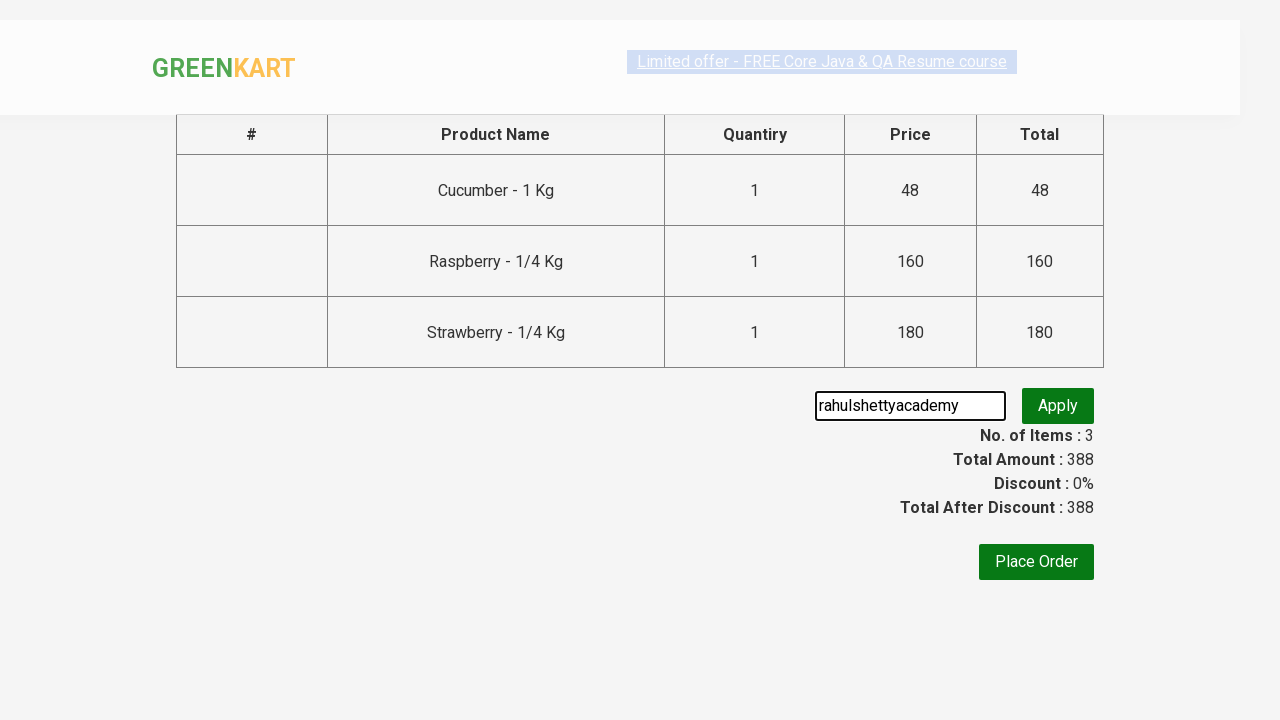

Clicked button to apply promo code at (1058, 406) on .promoBtn
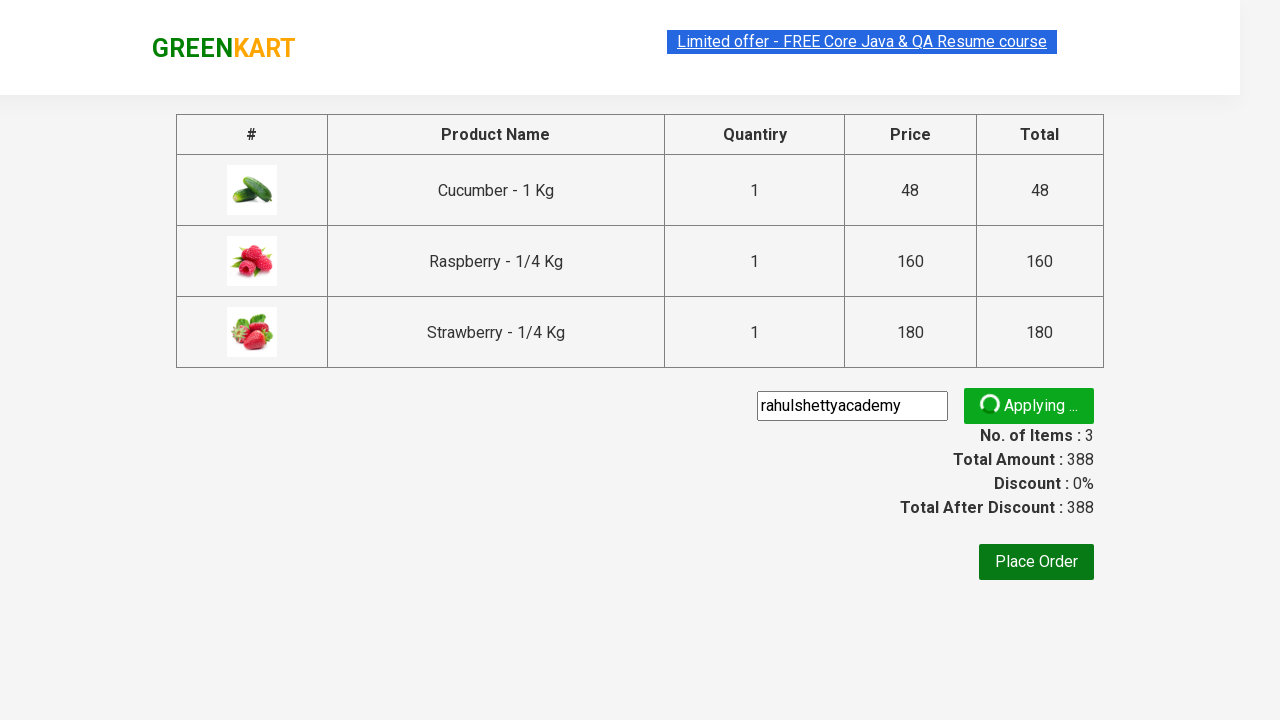

Promo code confirmation text appeared
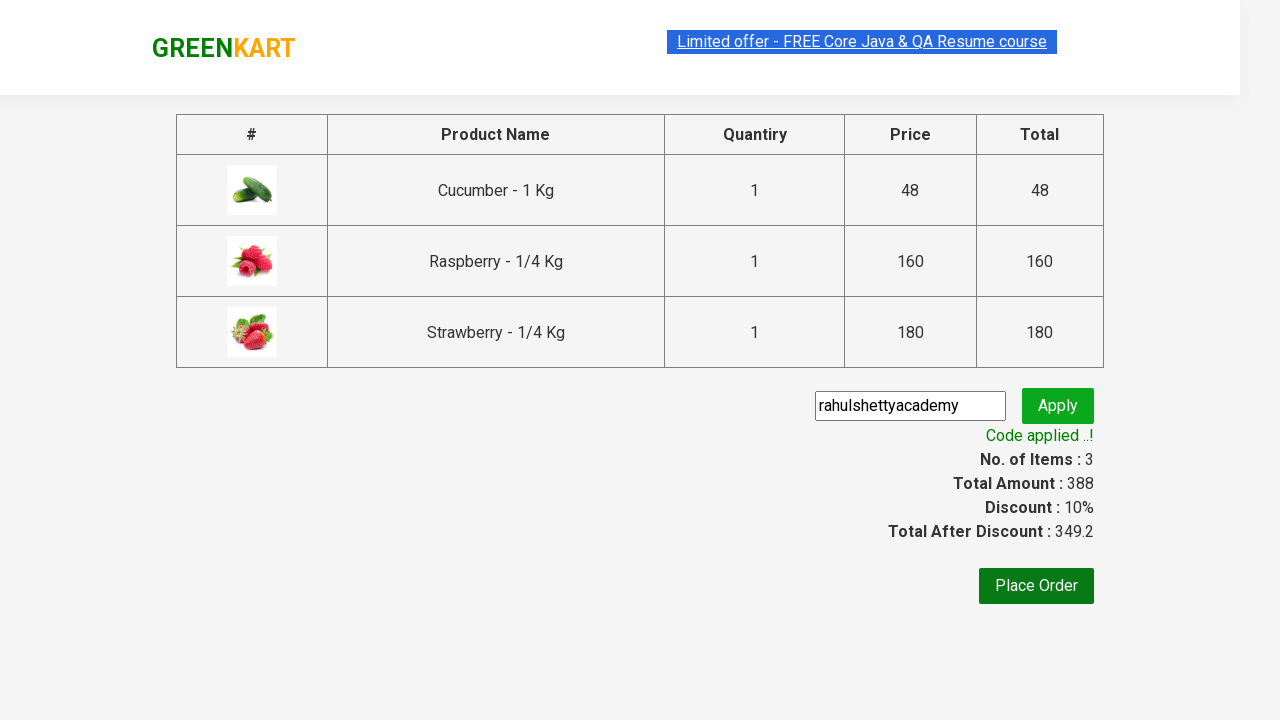

Retrieved promo confirmation text: 'Code applied ..!'
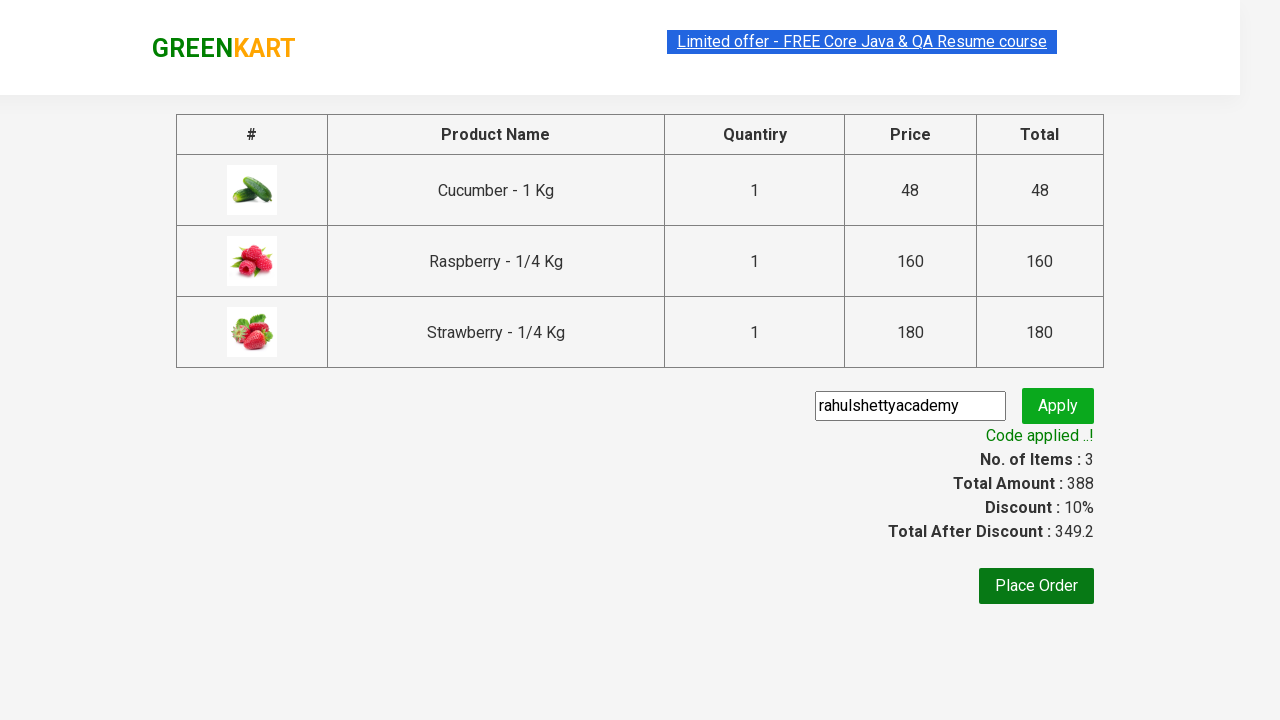

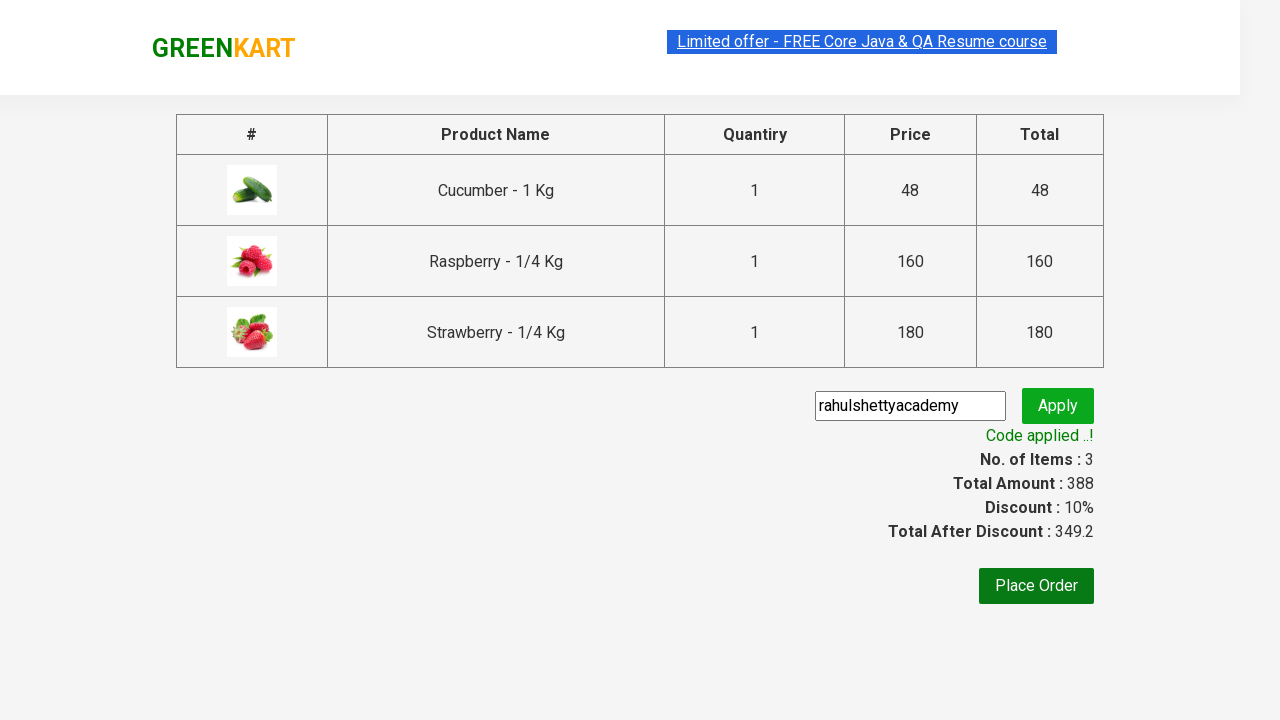